Tests API mocking by intercepting fruit API calls and returning mock data, then verifying the mocked fruit appears on the page

Starting URL: https://demo.playwright.dev/api-mocking

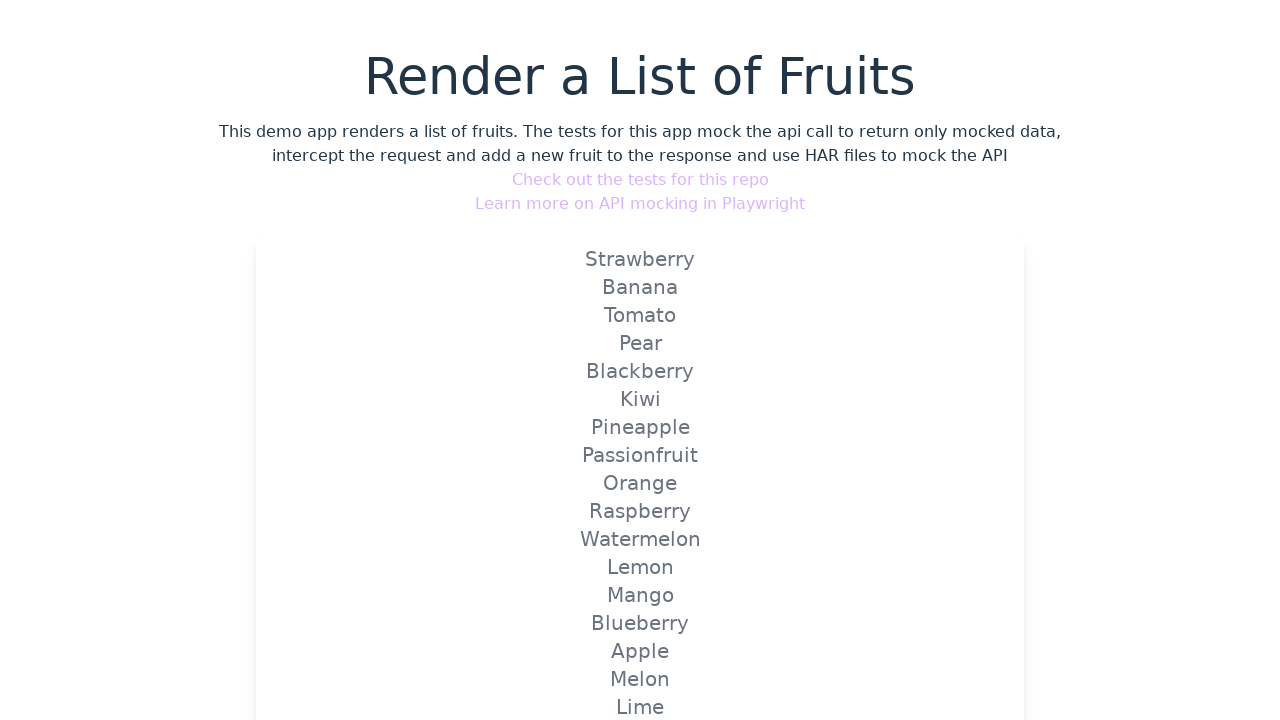

Set up route interceptor for fruit API with mock strawberry data
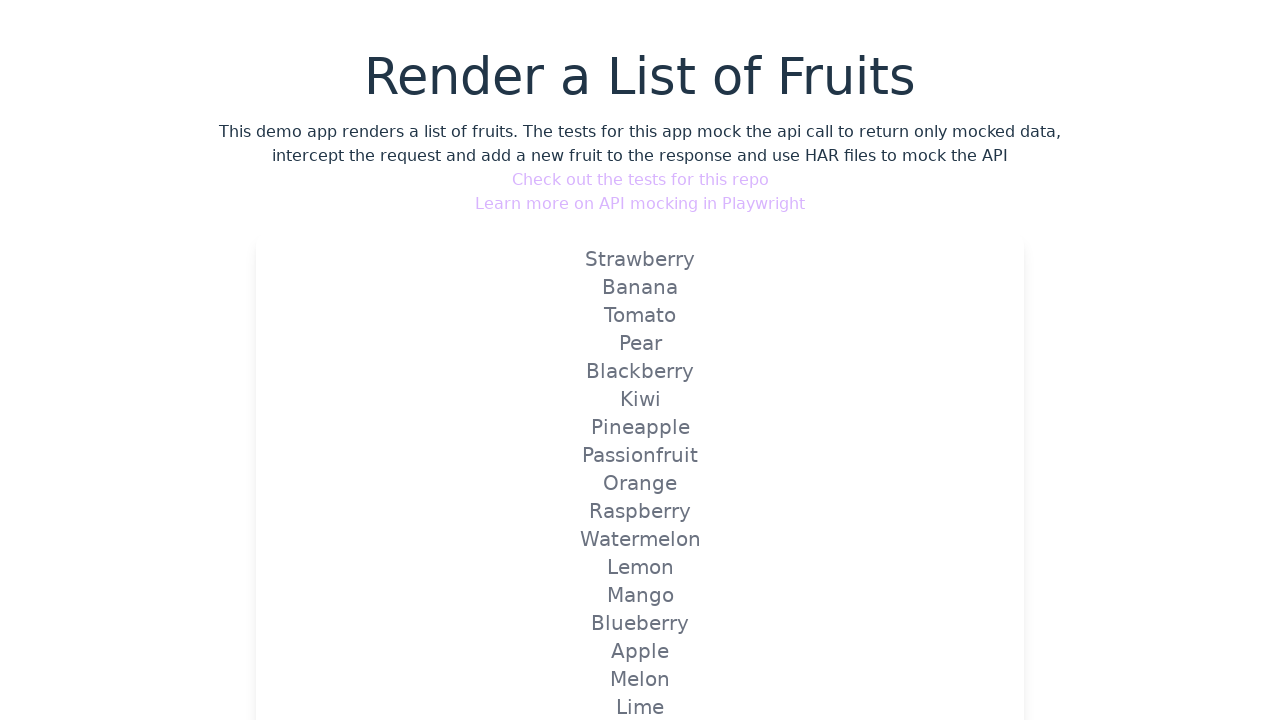

Reloaded page to apply API mocking route
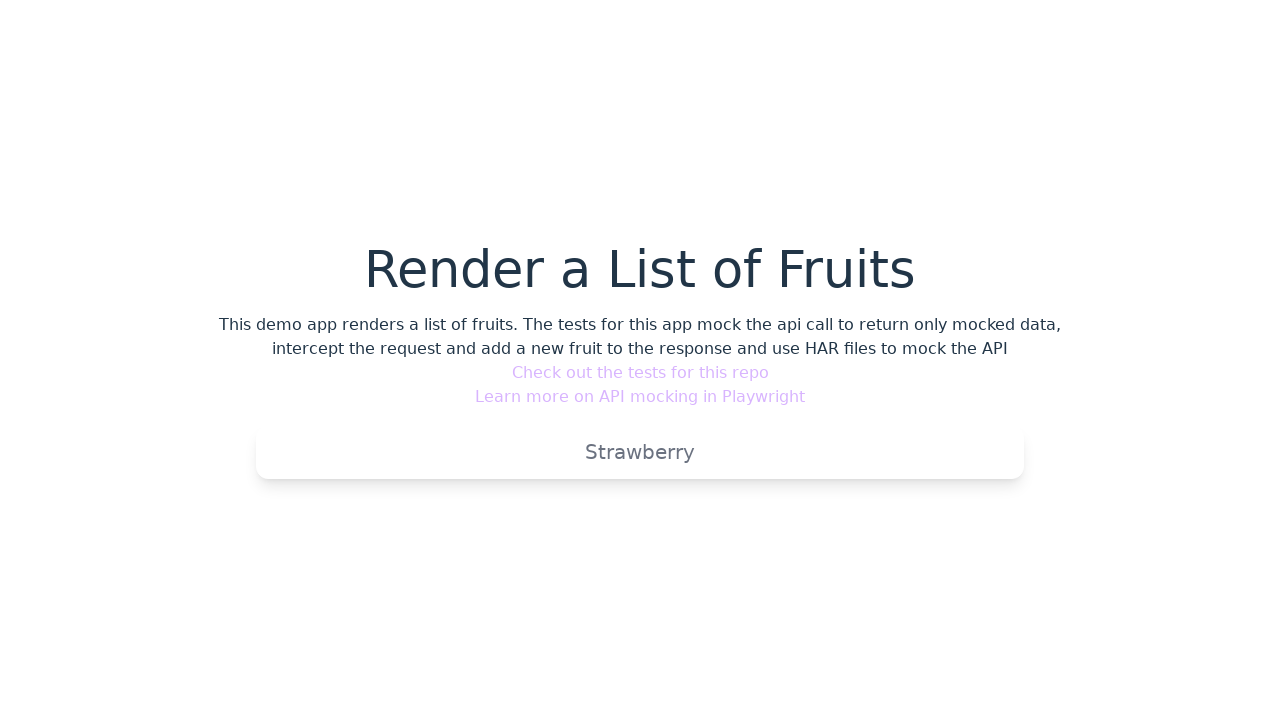

Verified mocked Strawberry fruit appears on the page
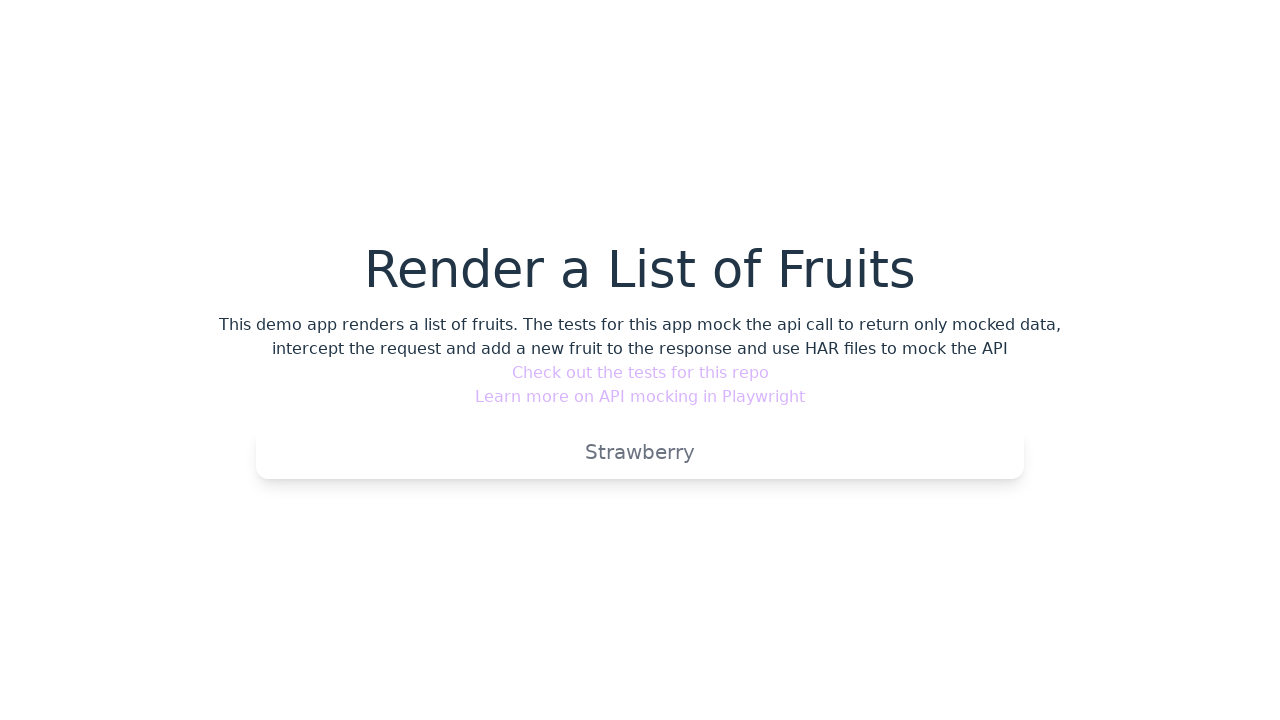

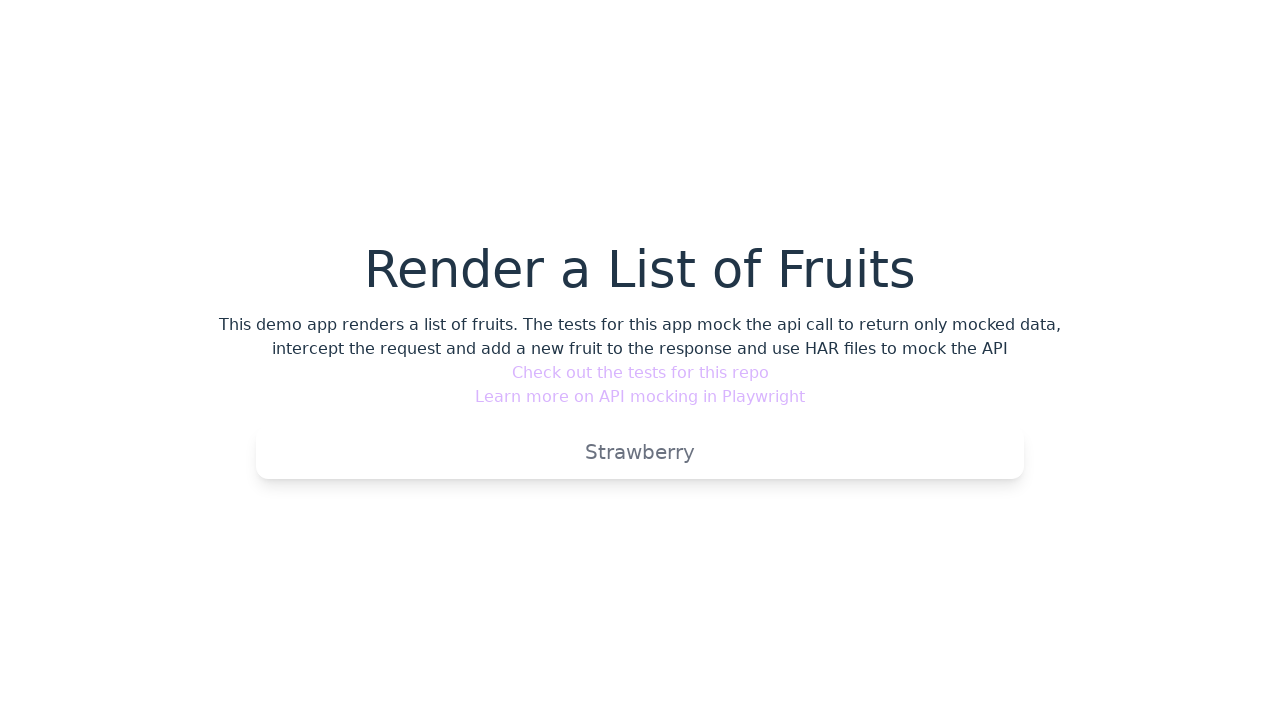